Tests iframe handling by switching to a single iframe to enter text, then navigating to a nested iframe scenario to enter text in an iframe within an iframe, demonstrating frame switching capabilities.

Starting URL: http://demo.automationtesting.in/Frames.html

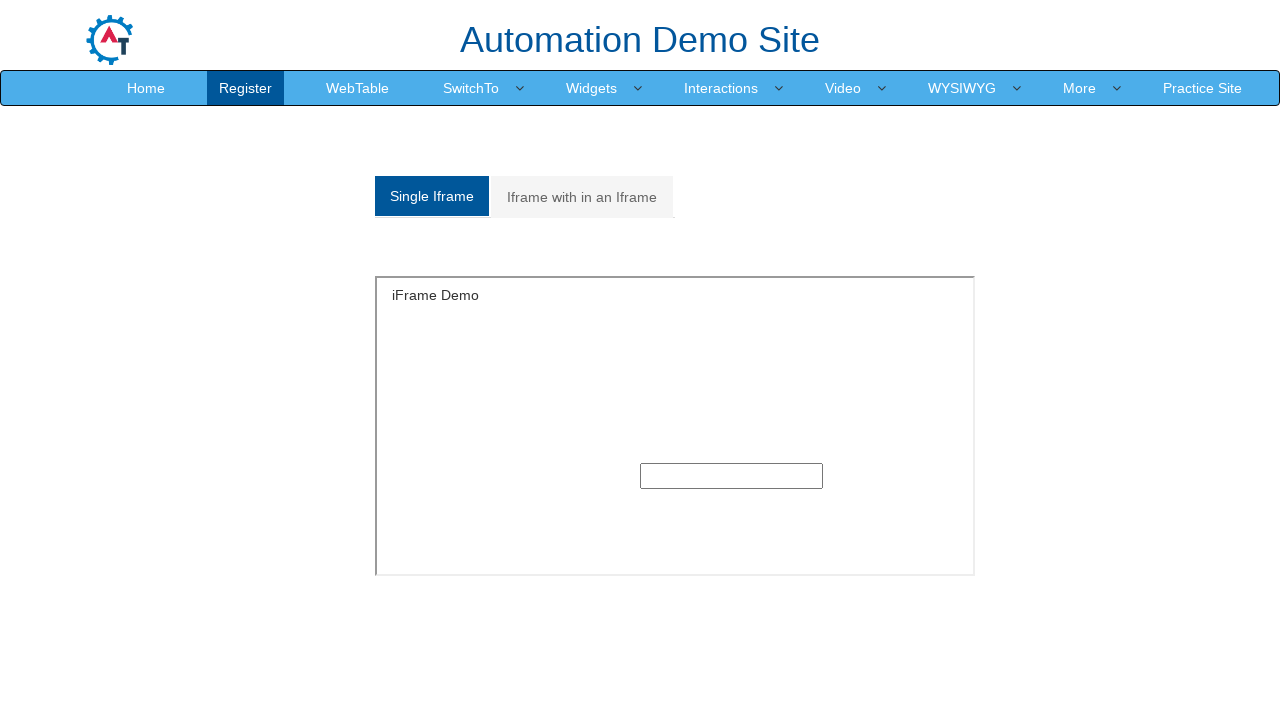

Located the single iframe element
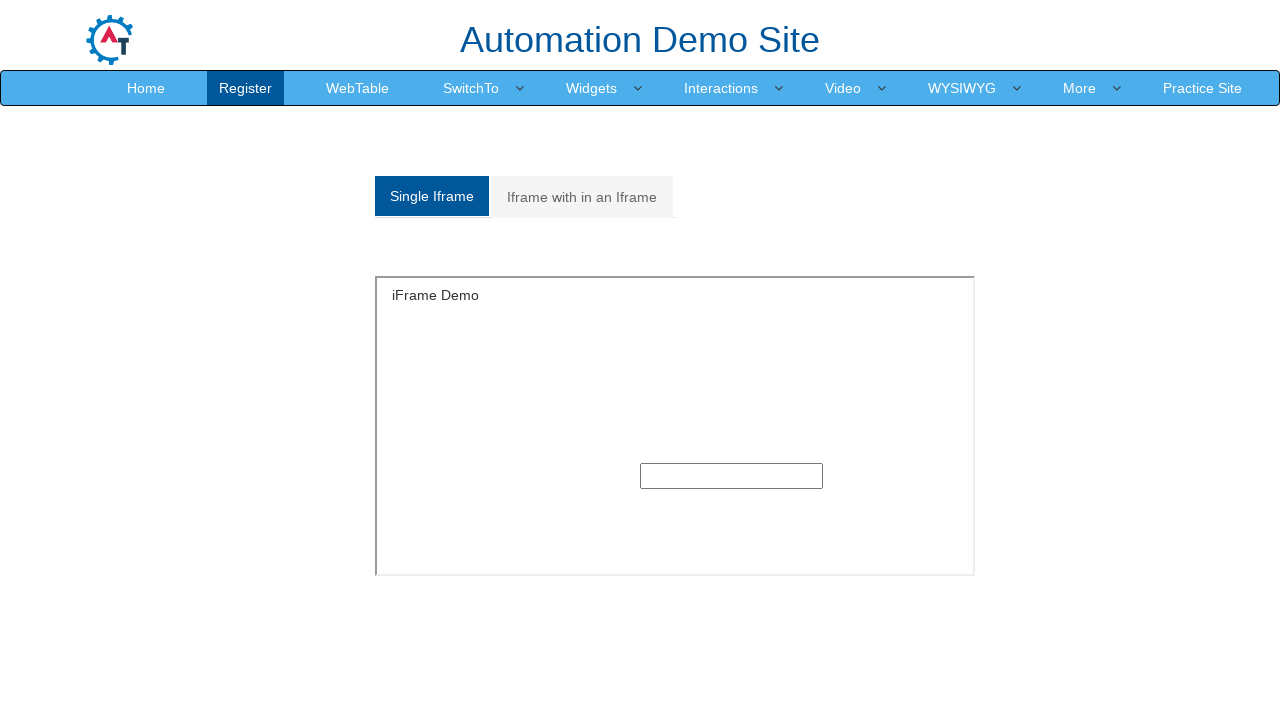

Filled 'Selenium' text in the single iframe input field on xpath=//*[@id='Single']/iframe >> internal:control=enter-frame >> xpath=//div[@c
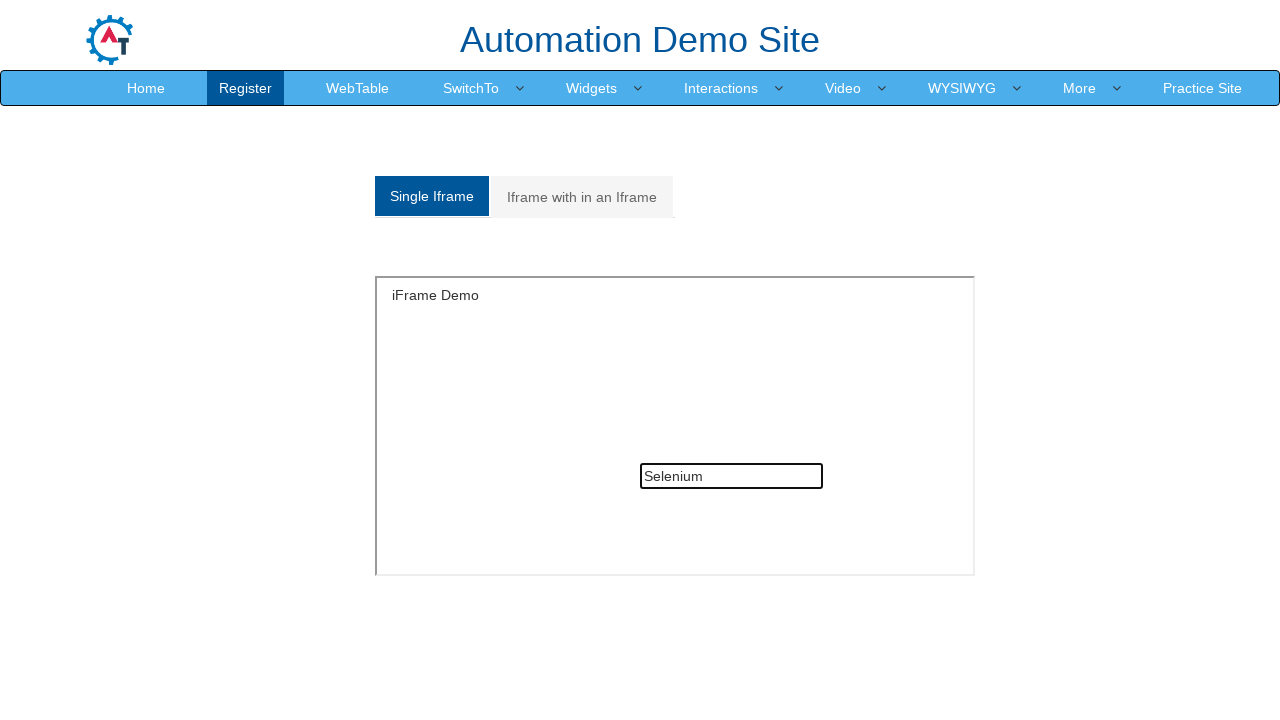

Clicked on 'Iframe with in an Iframe' tab at (582, 197) on xpath=//a[contains(text(),'Iframe with in an Iframe')]
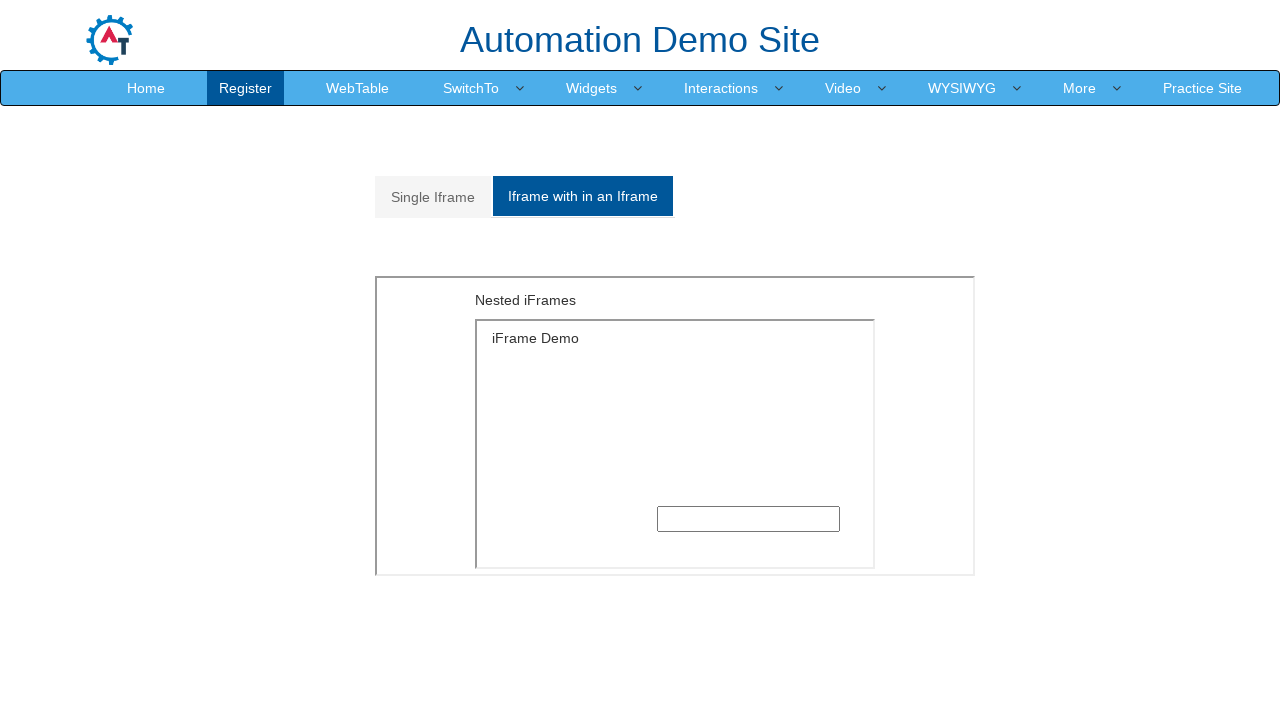

Waited for nested iframe structure to load
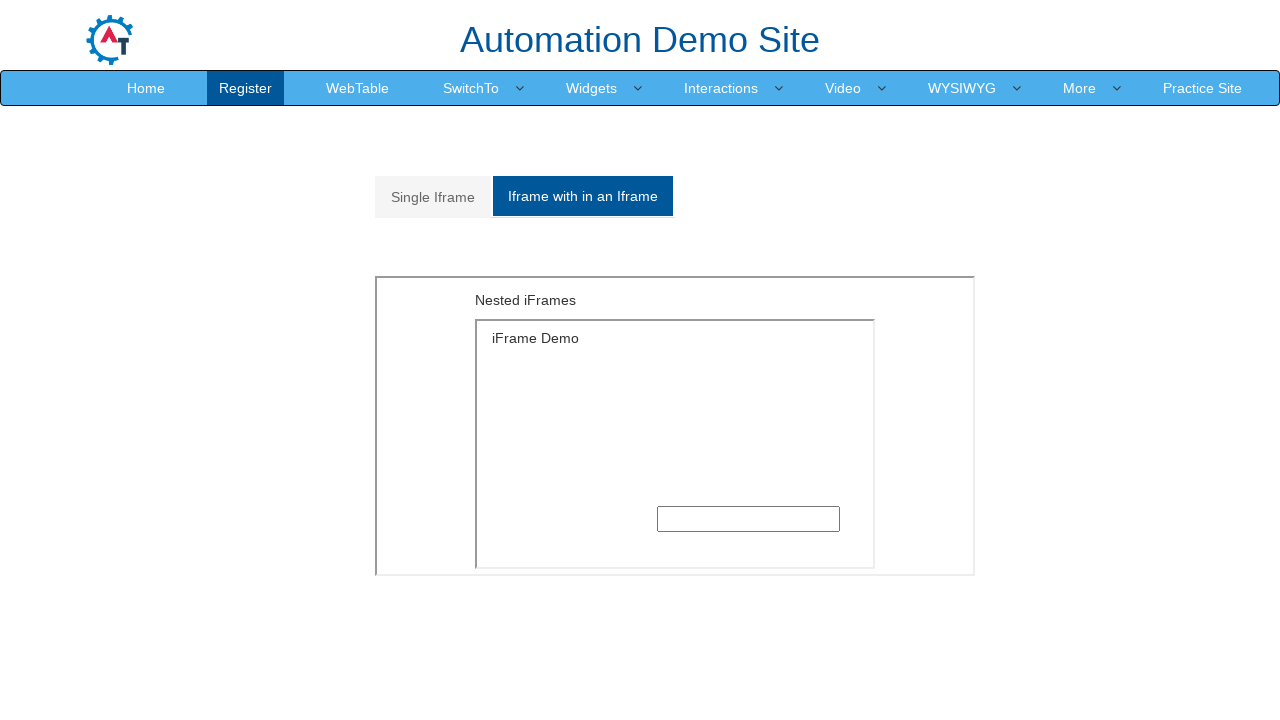

Located the outer iframe
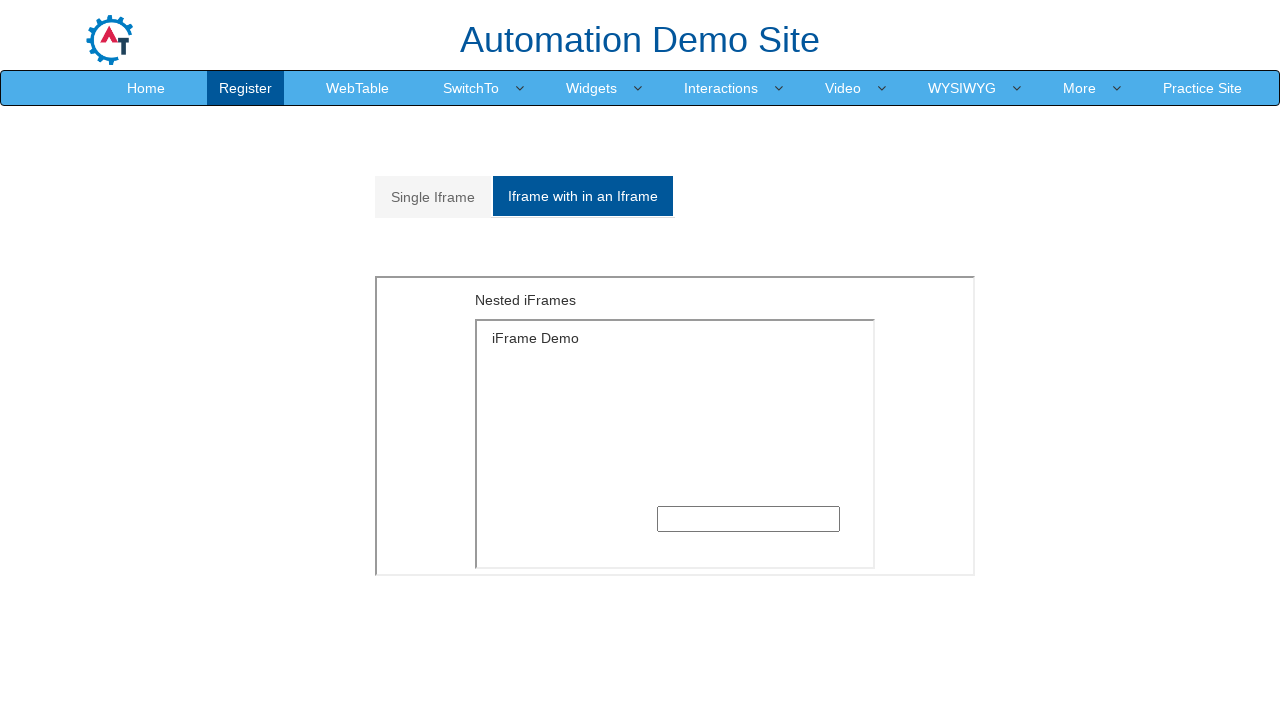

Located the inner iframe within the outer iframe
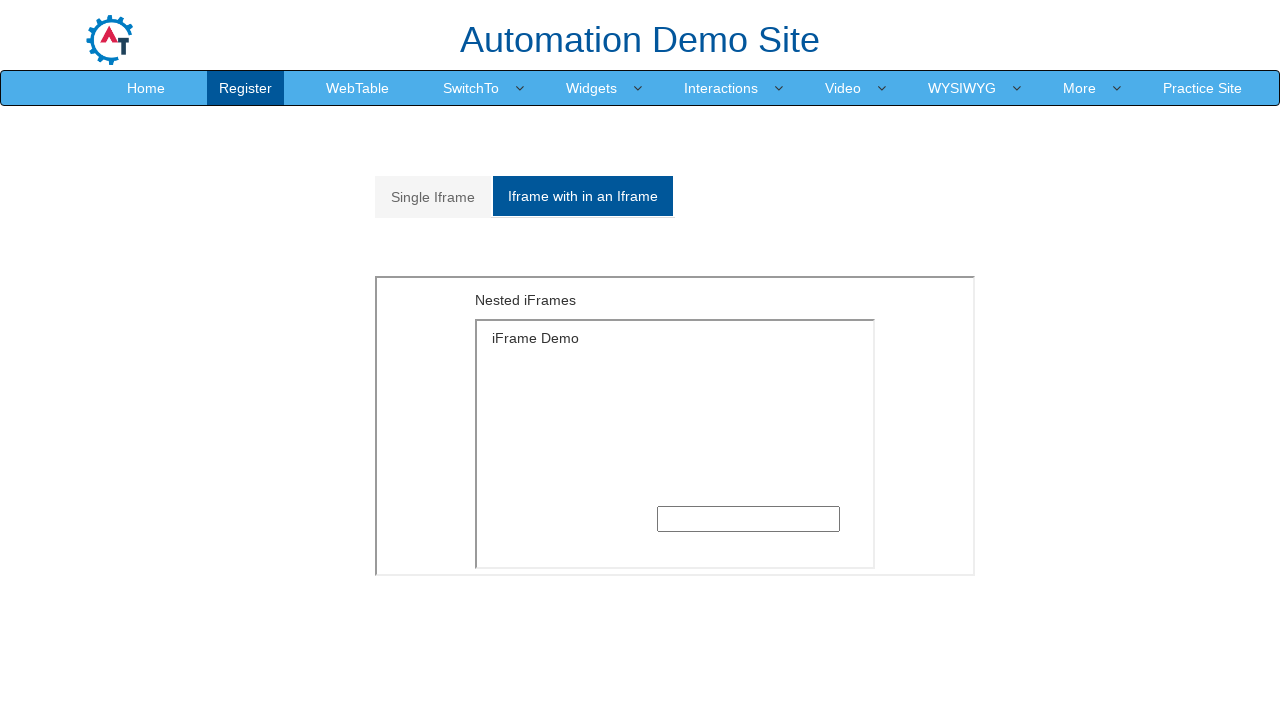

Filled 'webdriver' text in the nested iframe input field on iframe >> nth=1 >> internal:control=enter-frame >> iframe >> nth=0 >> internal:c
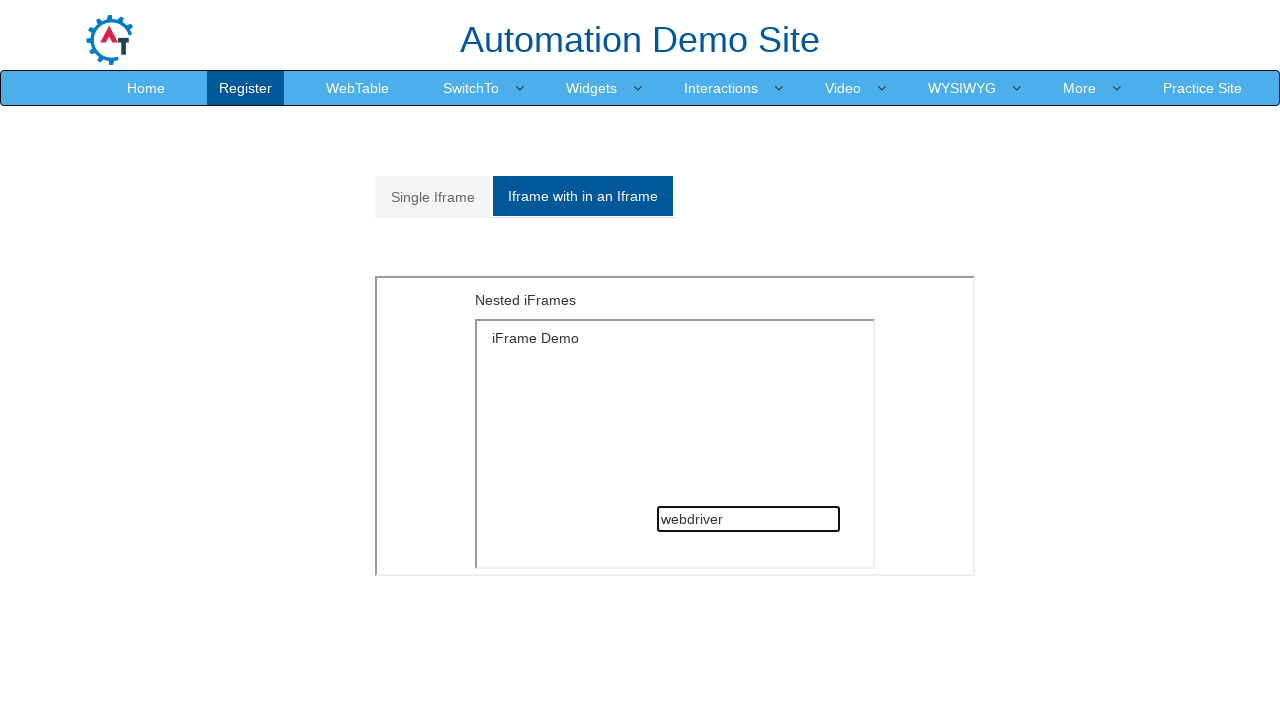

Clicked back to 'Single Iframe' tab at (433, 197) on xpath=//a[contains(text(),'Single Iframe')]
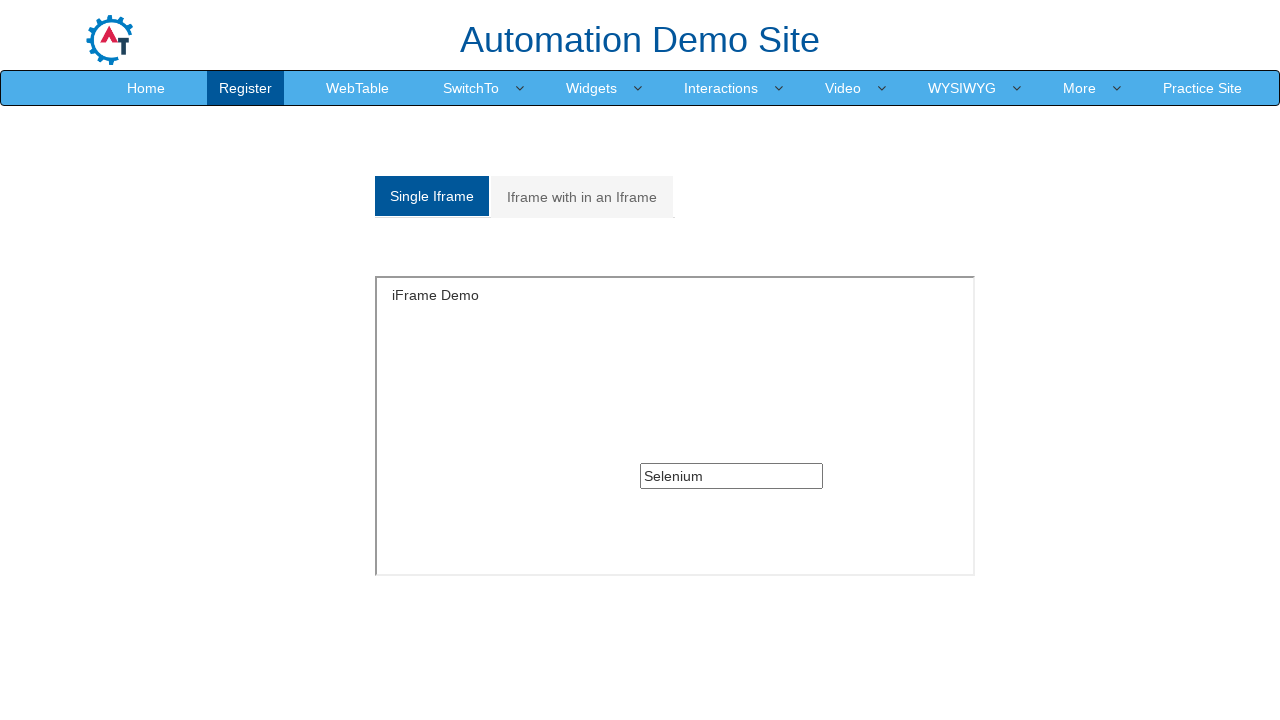

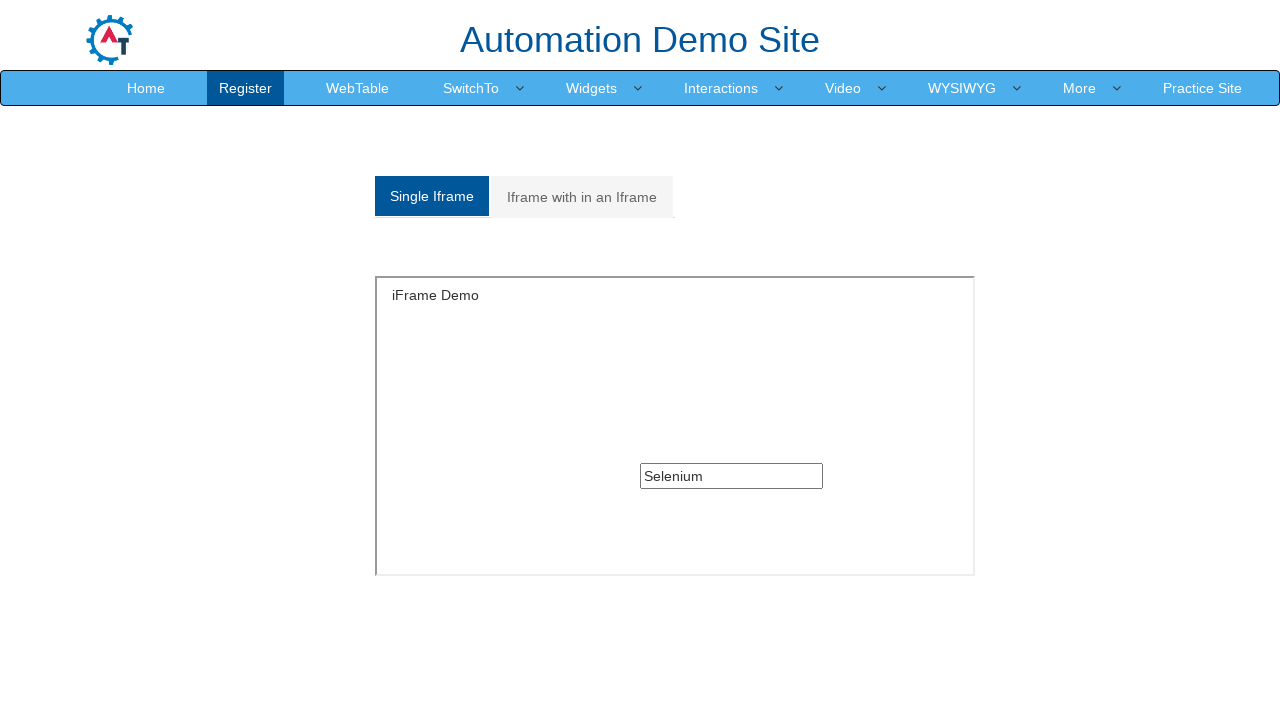